Tests the search functionality by searching for "python" programming language and verifying that search results contain the search term

Starting URL: https://www.99-bottles-of-beer.net/

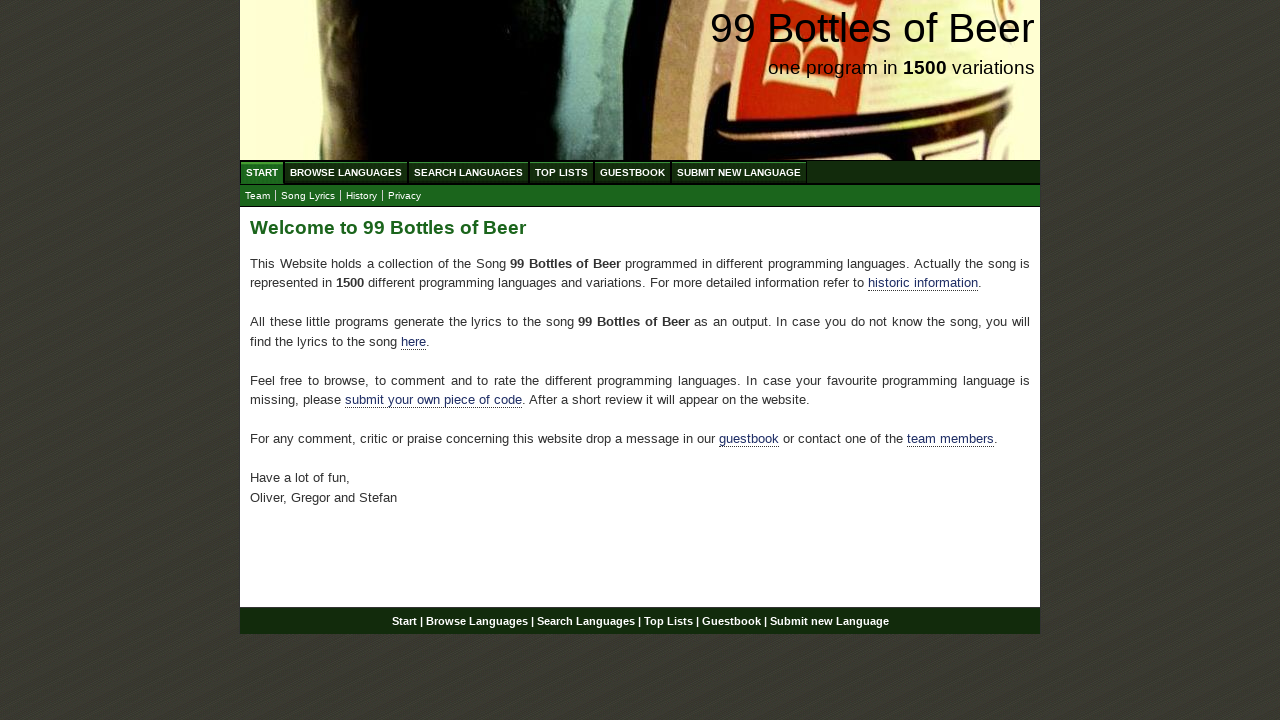

Clicked on Search Languages menu at (468, 172) on xpath=//ul[@id='menu']/li/a[@href='/search.html']
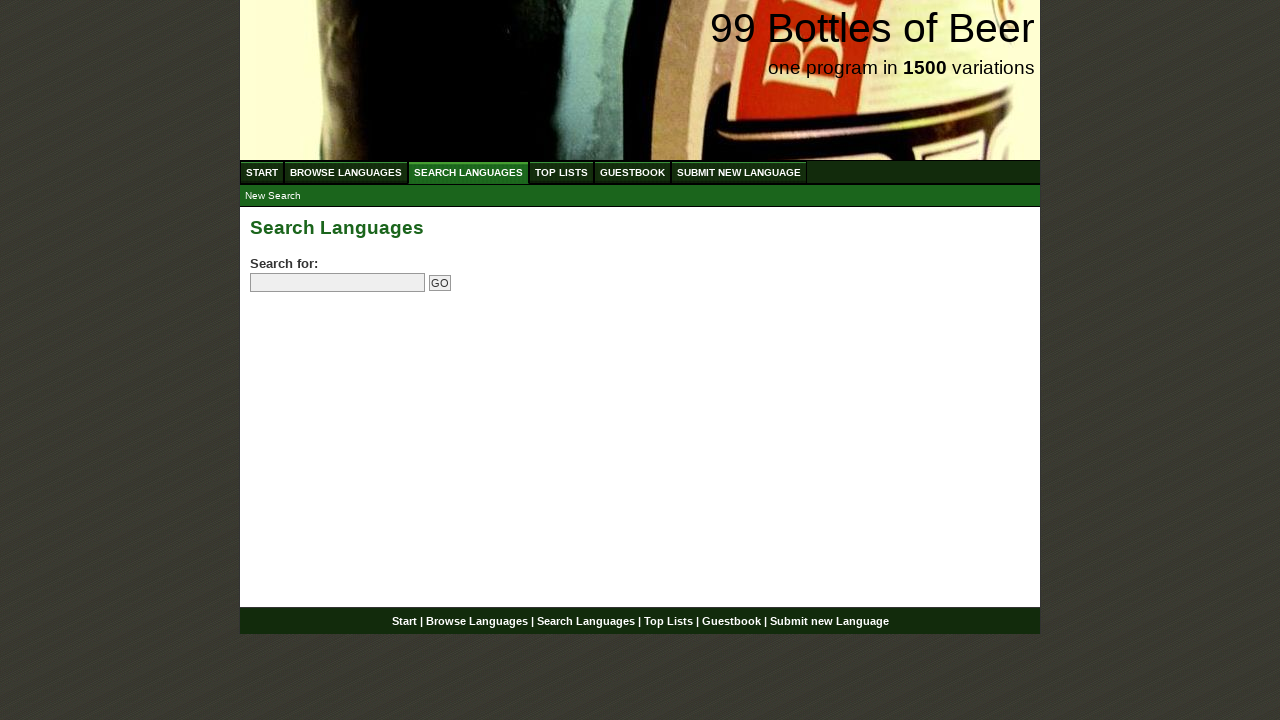

Clicked on search input field at (338, 283) on input[name='search']
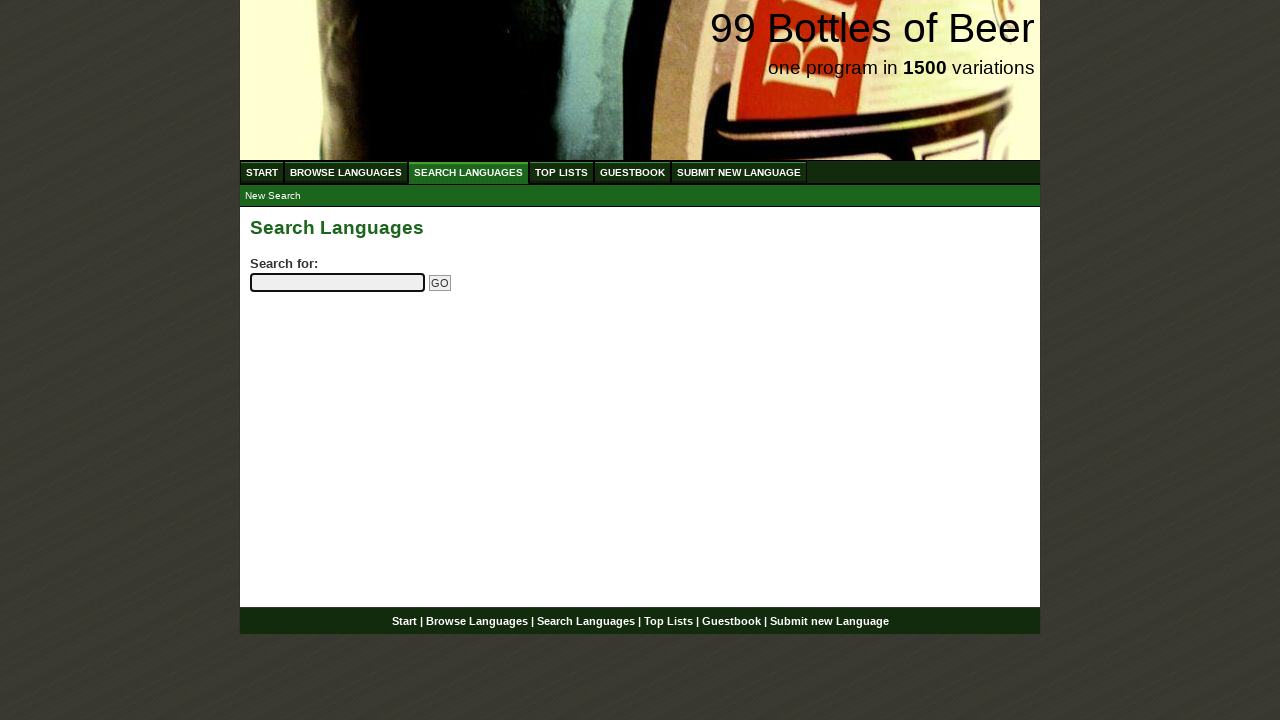

Filled search field with 'python' on input[name='search']
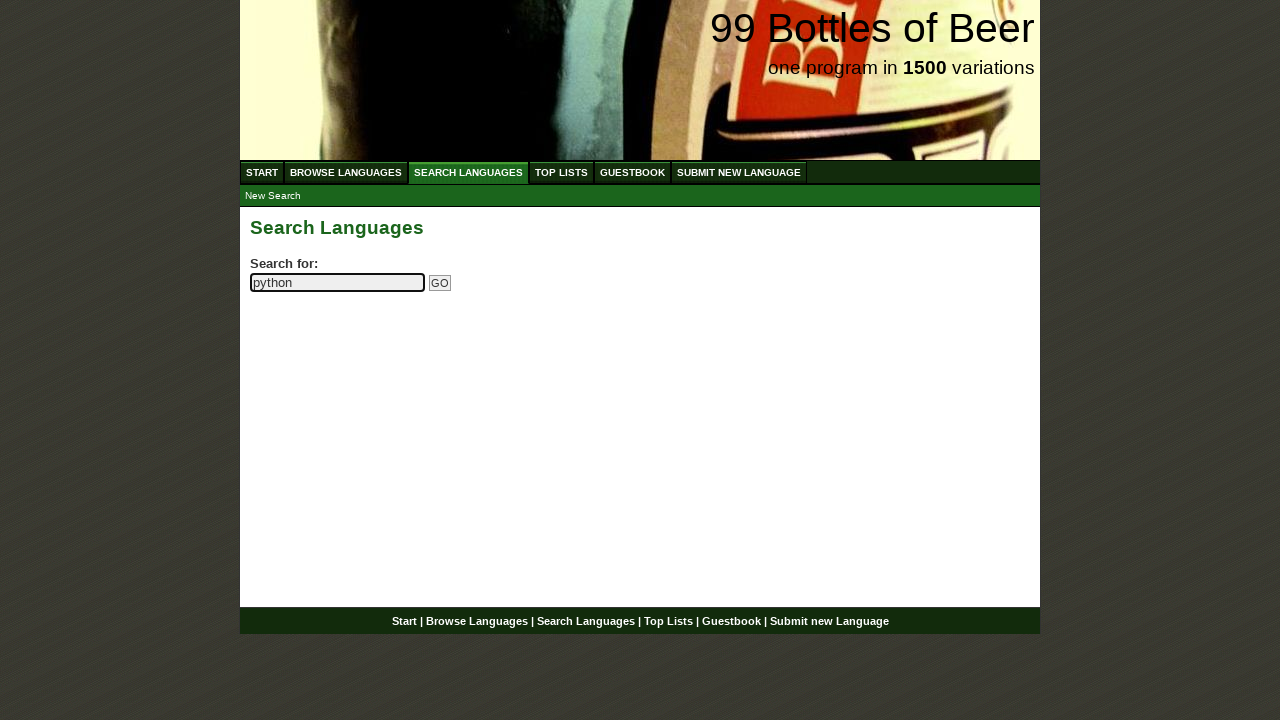

Clicked Go button to submit search at (440, 283) on input[name='submitsearch']
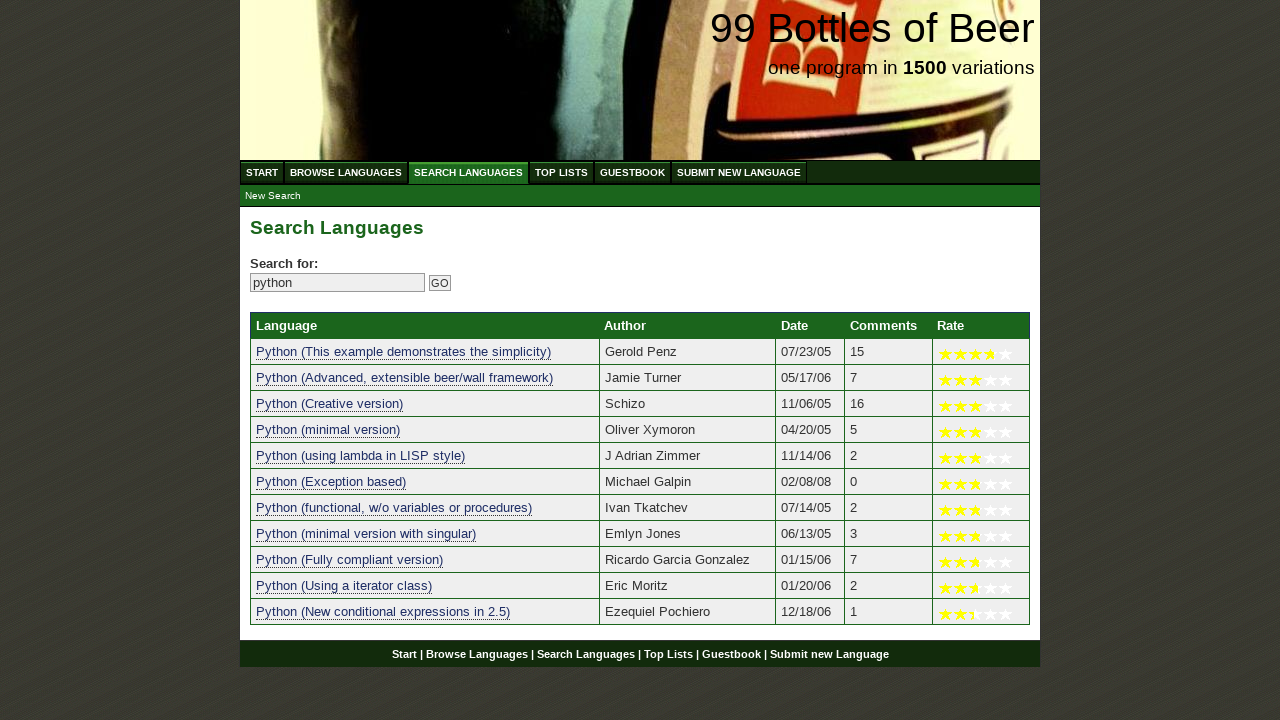

Search results table loaded with language entries
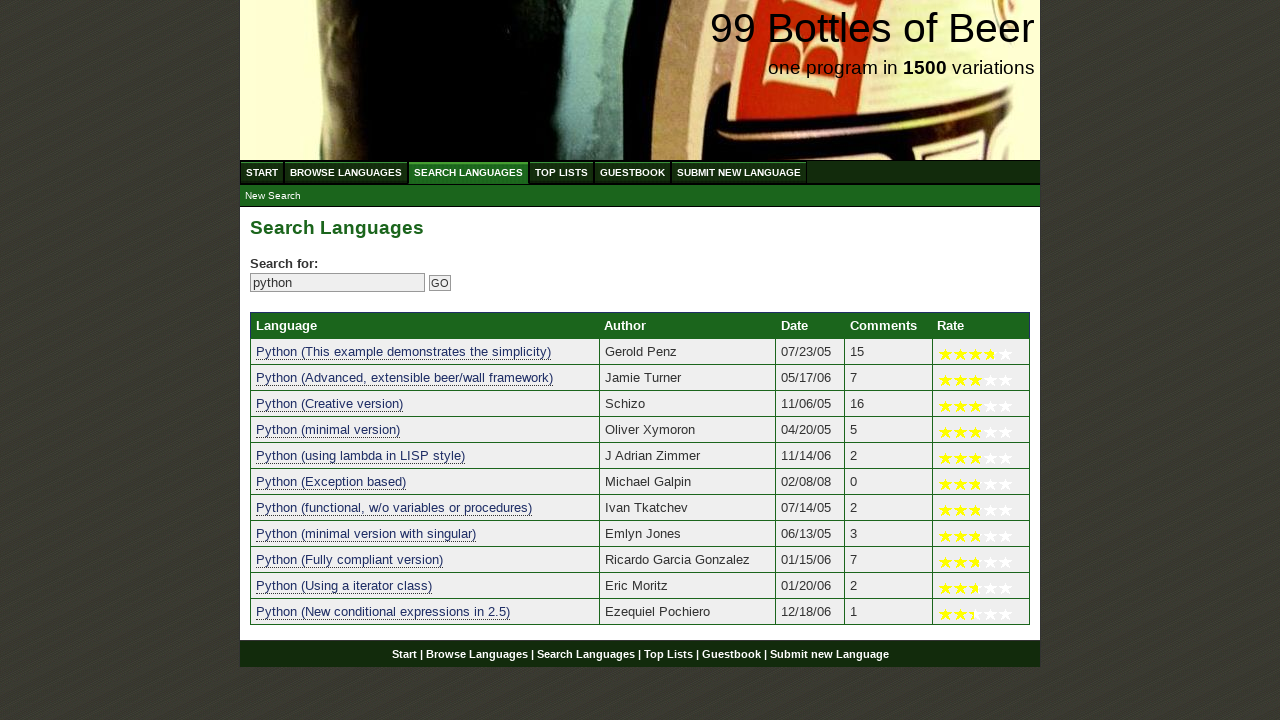

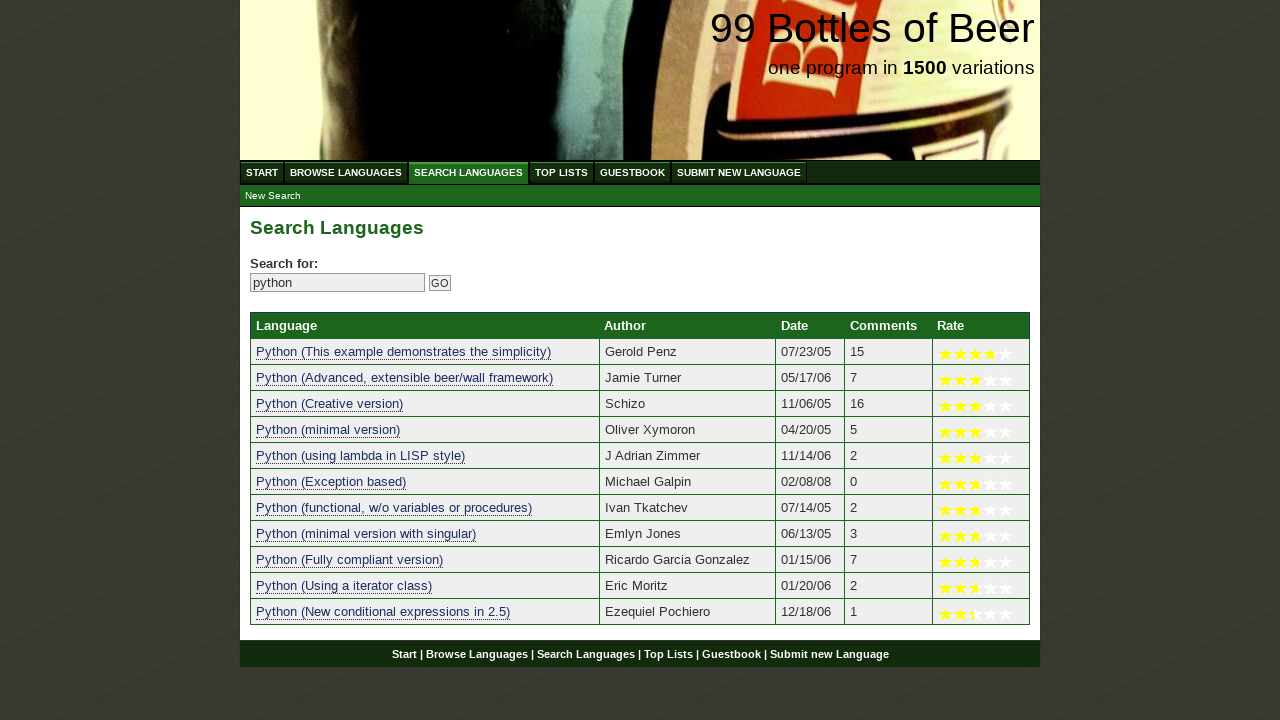